Tests that a todo item is removed if edited to an empty string

Starting URL: https://demo.playwright.dev/todomvc

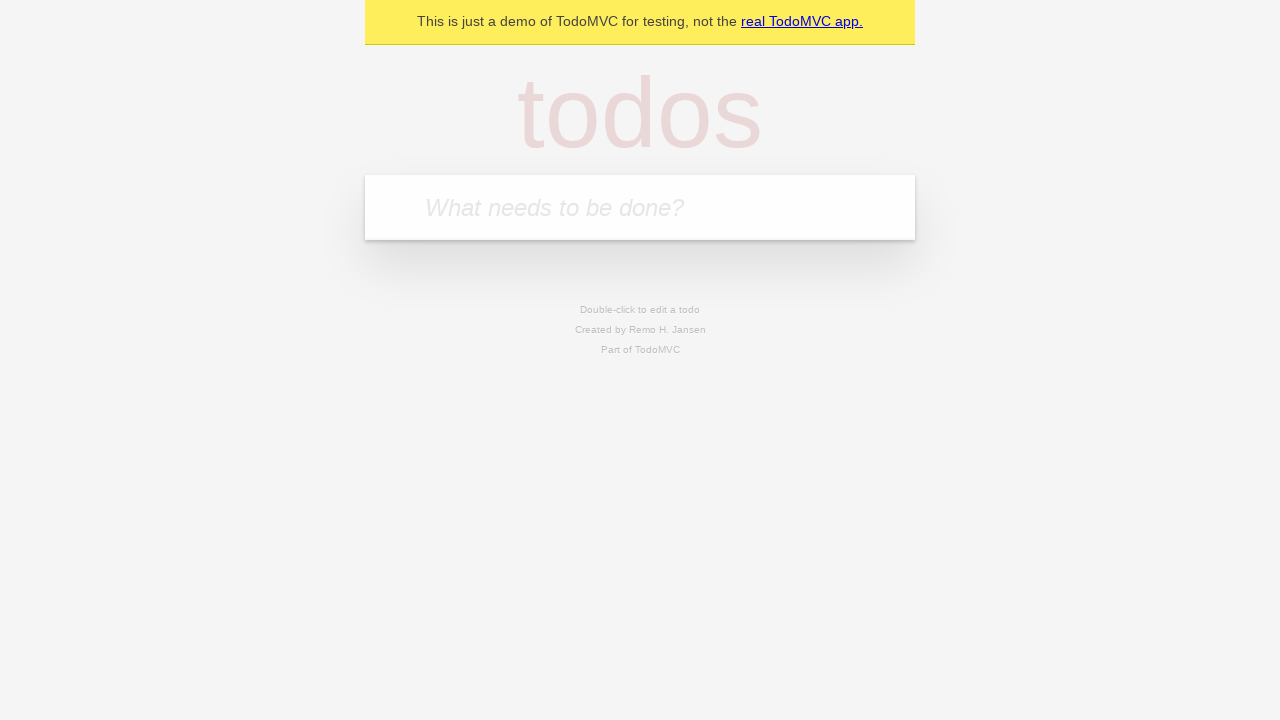

Filled new todo field with 'buy some cheese' on internal:attr=[placeholder="What needs to be done?"i]
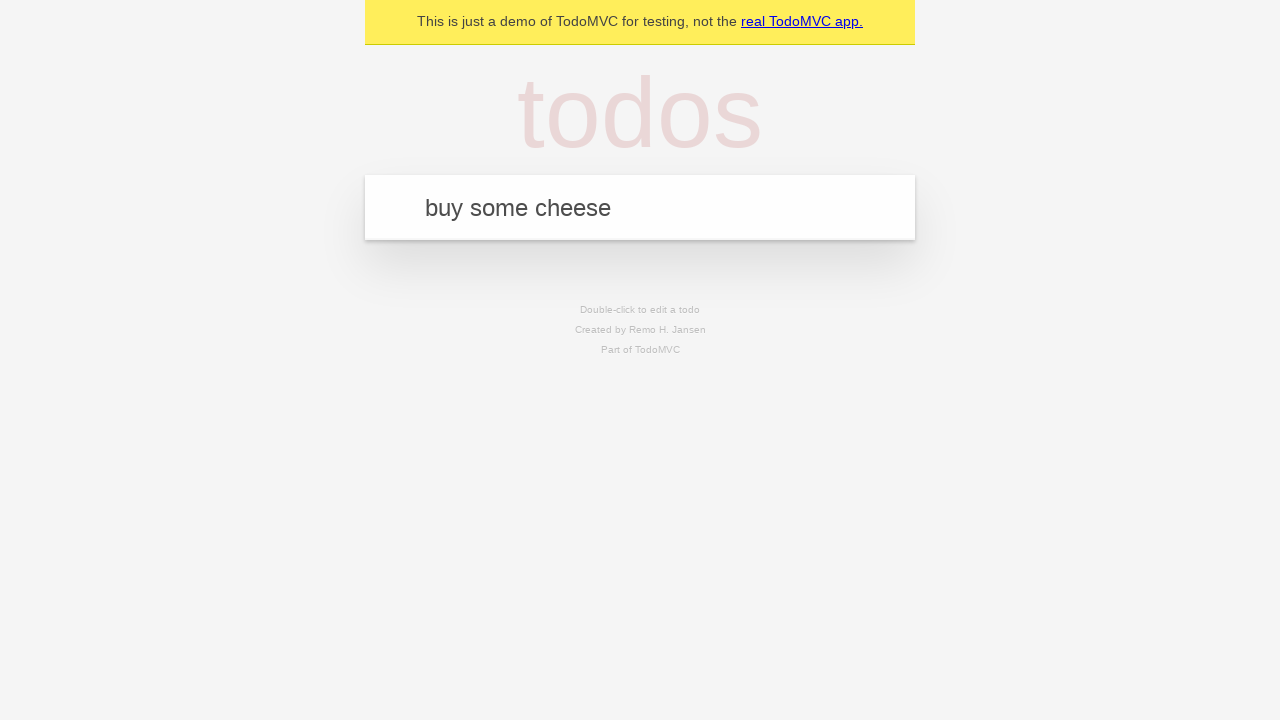

Pressed Enter to create todo 'buy some cheese' on internal:attr=[placeholder="What needs to be done?"i]
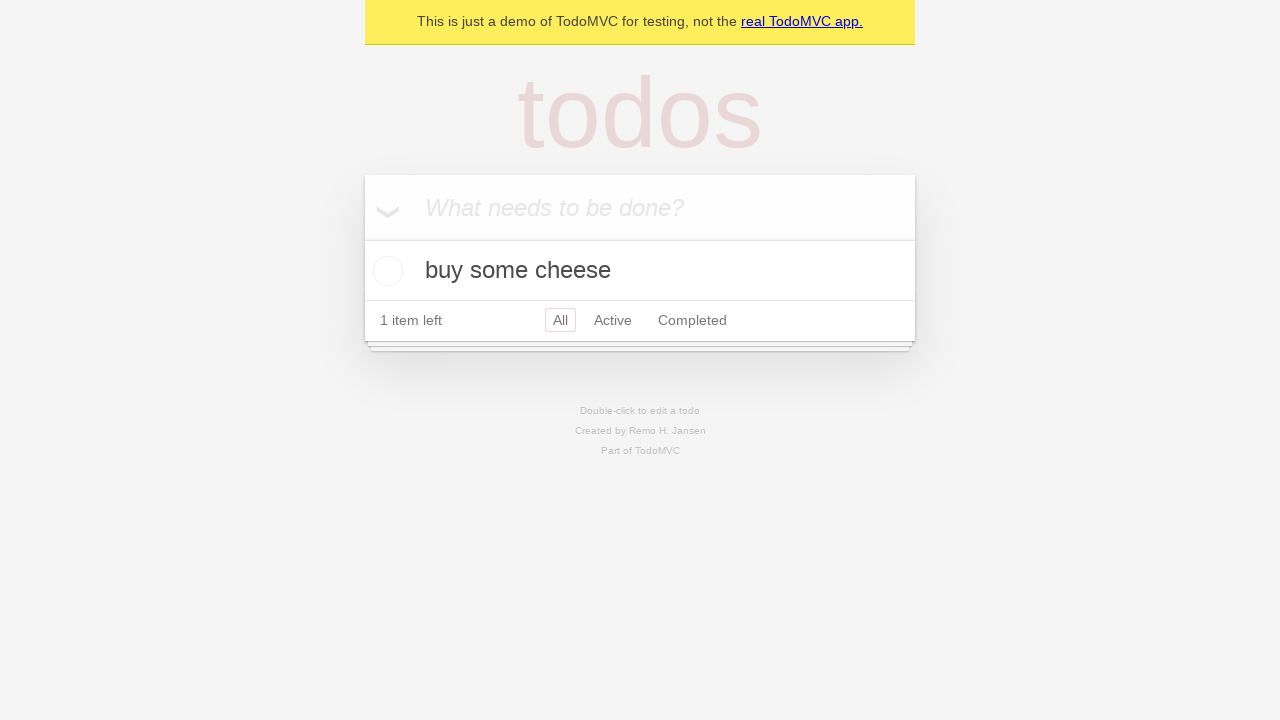

Filled new todo field with 'feed the cat' on internal:attr=[placeholder="What needs to be done?"i]
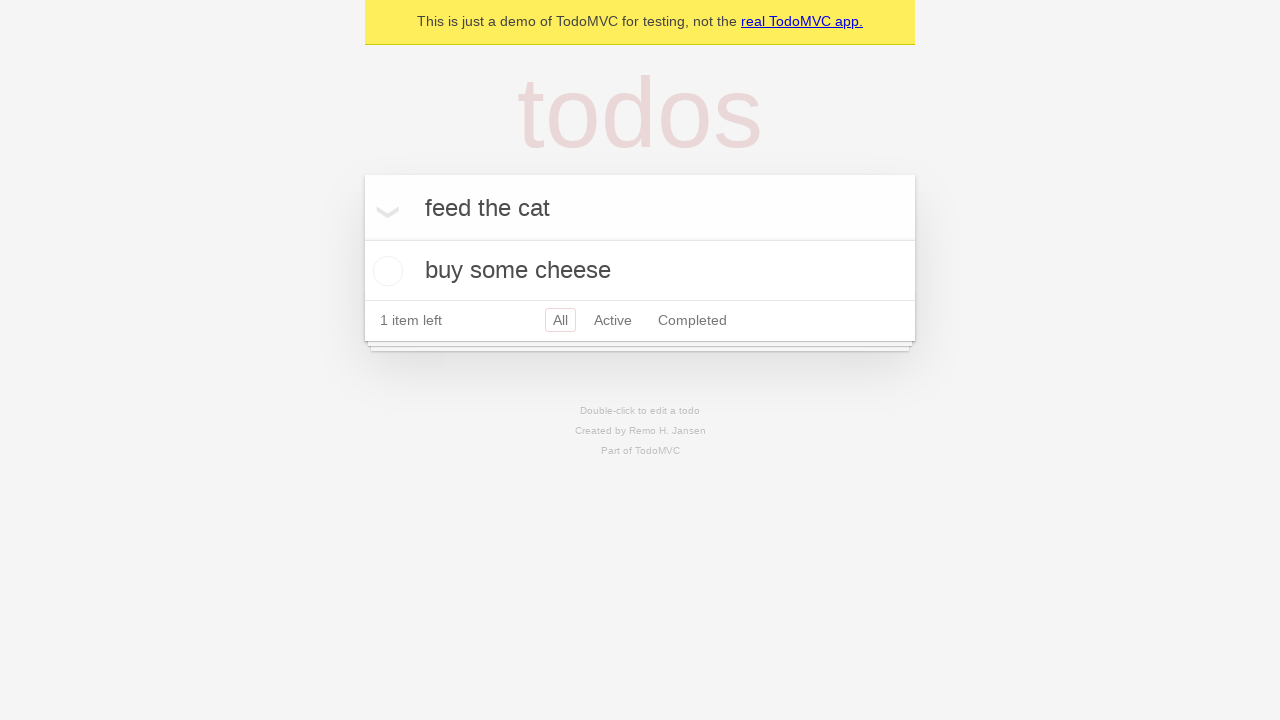

Pressed Enter to create todo 'feed the cat' on internal:attr=[placeholder="What needs to be done?"i]
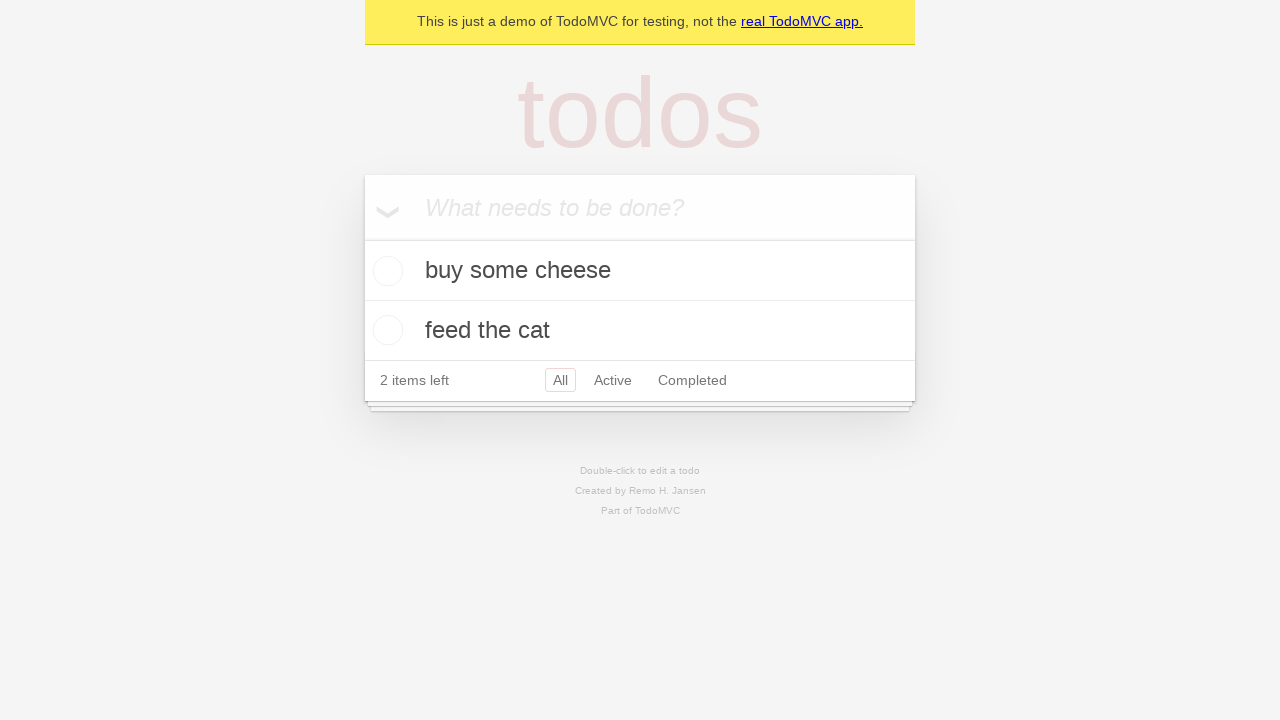

Filled new todo field with 'book a doctors appointment' on internal:attr=[placeholder="What needs to be done?"i]
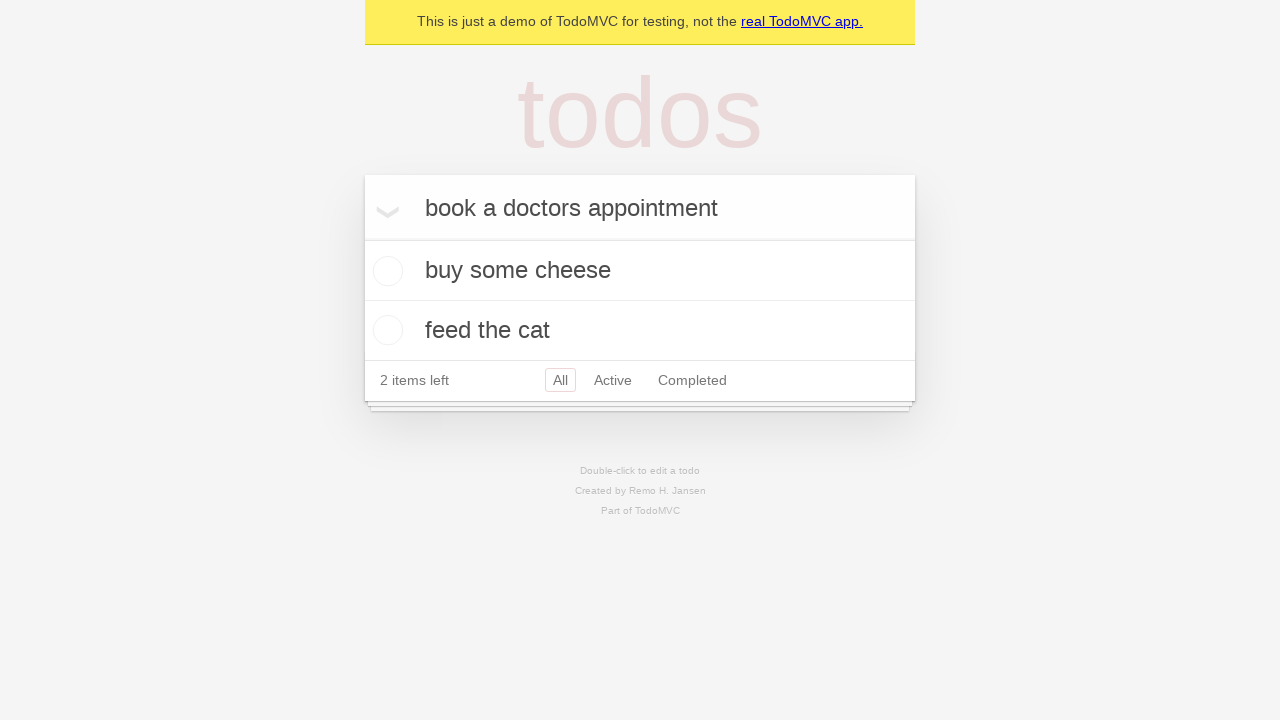

Pressed Enter to create todo 'book a doctors appointment' on internal:attr=[placeholder="What needs to be done?"i]
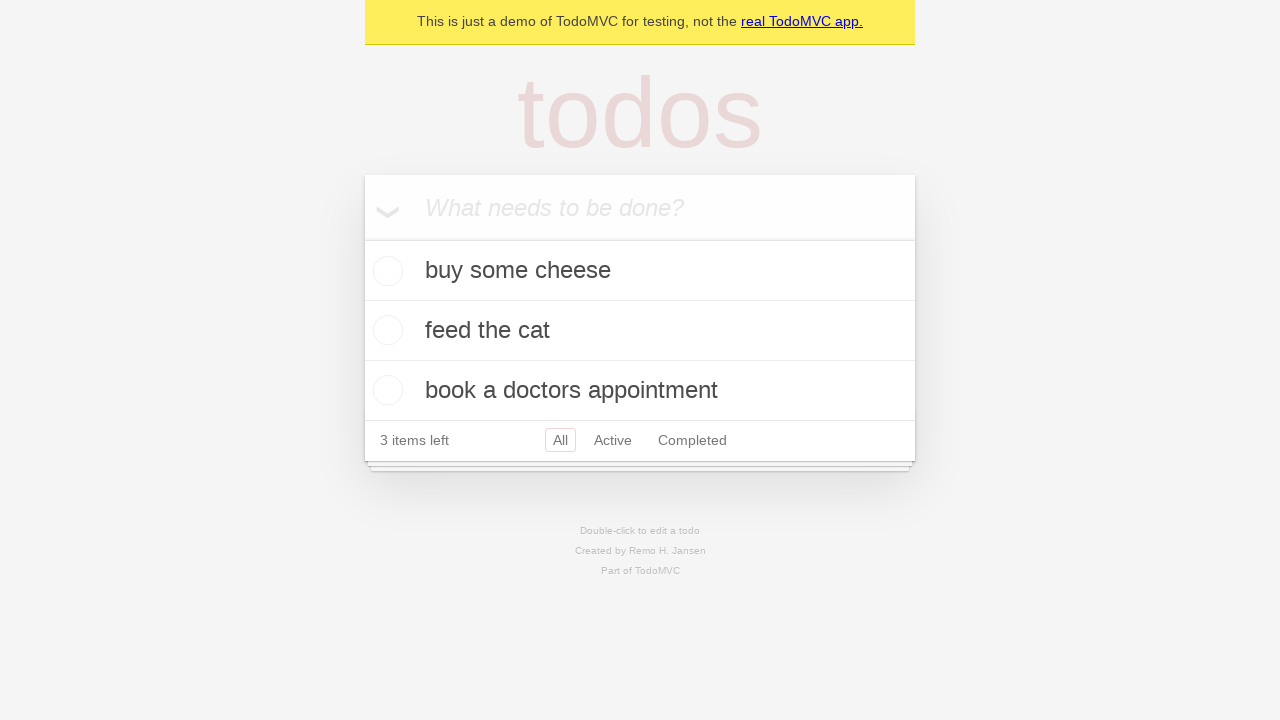

Waited for 3 todos to be present in localStorage
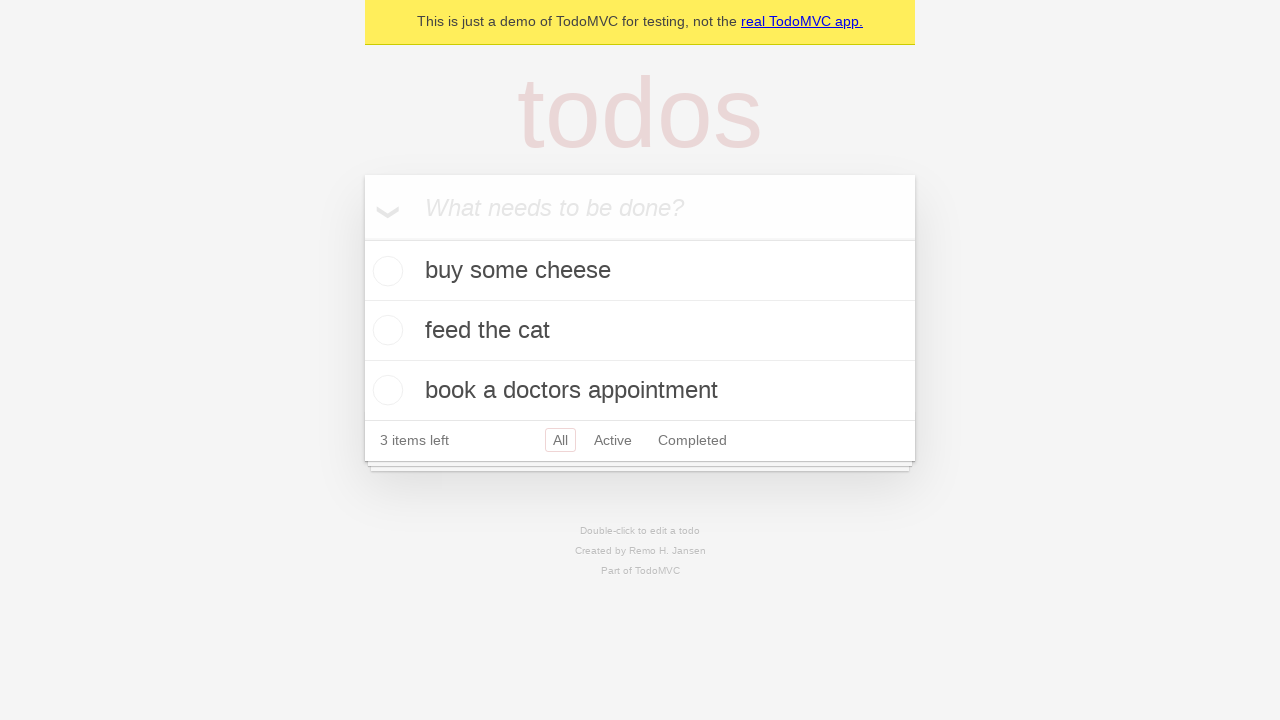

Double-clicked second todo item to edit at (640, 331) on internal:testid=[data-testid="todo-item"s] >> nth=1
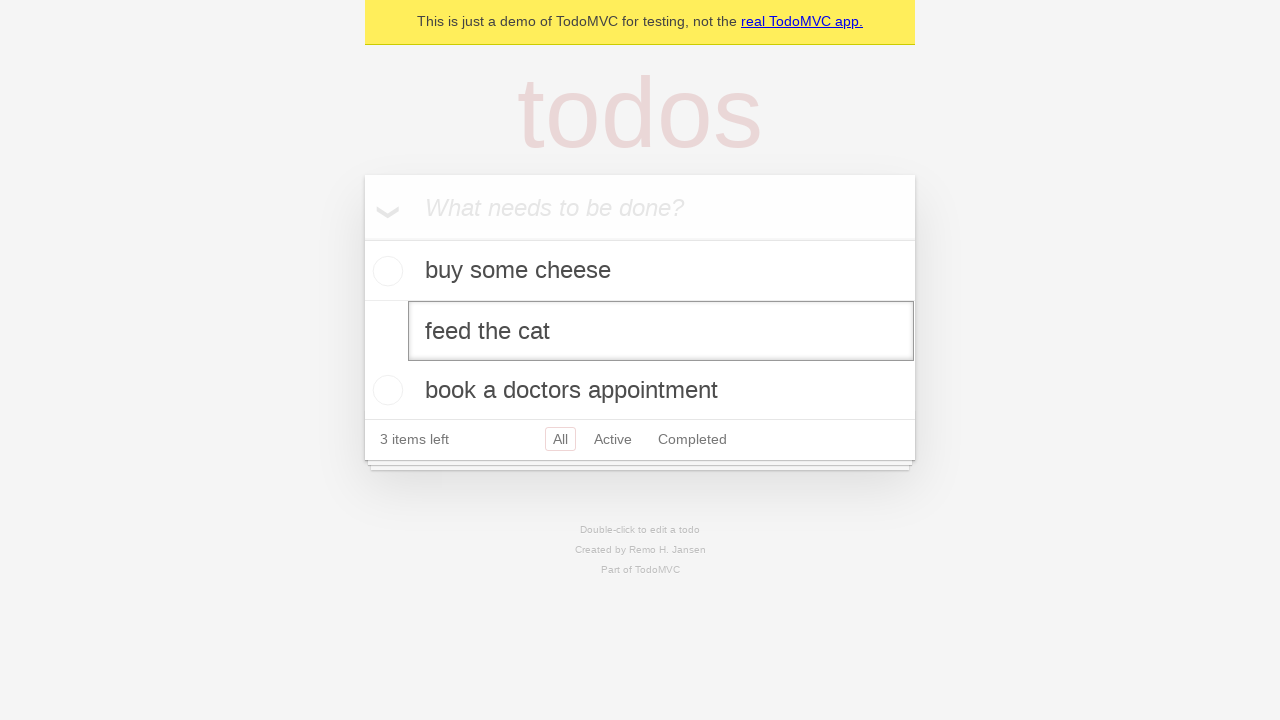

Cleared the text in the edit field on internal:testid=[data-testid="todo-item"s] >> nth=1 >> internal:role=textbox[nam
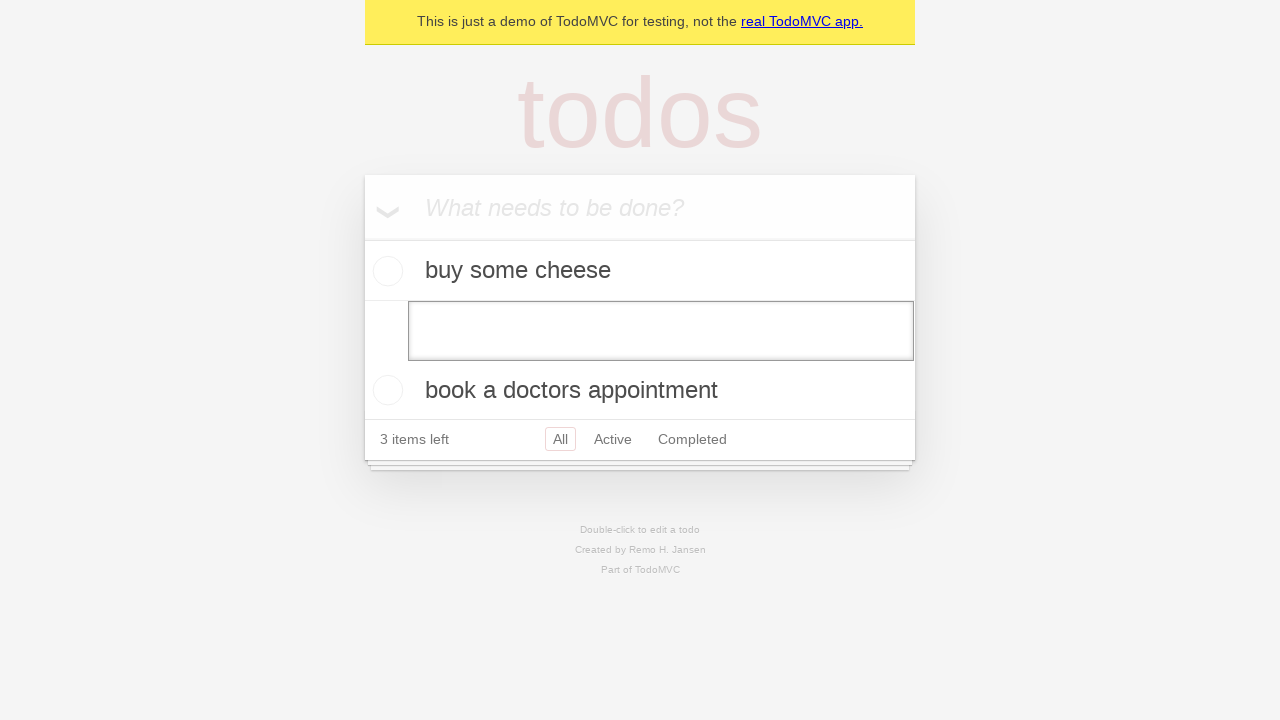

Pressed Enter to save empty text, removing the todo item on internal:testid=[data-testid="todo-item"s] >> nth=1 >> internal:role=textbox[nam
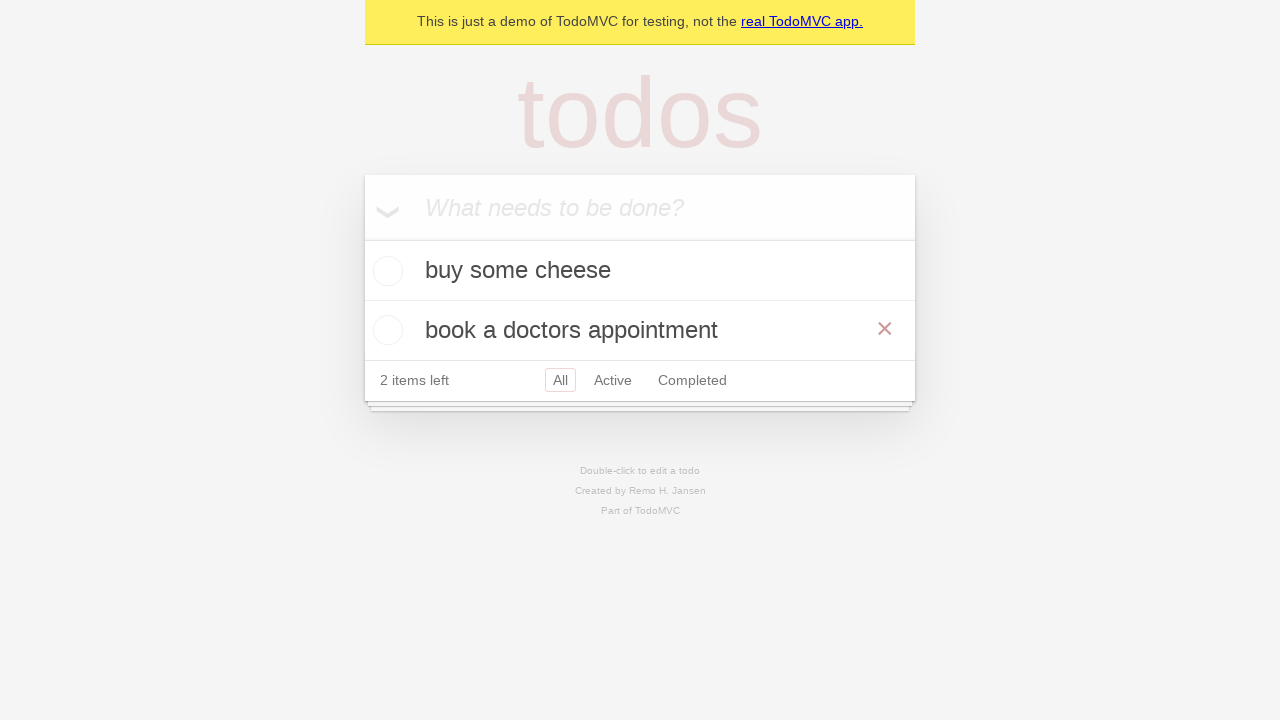

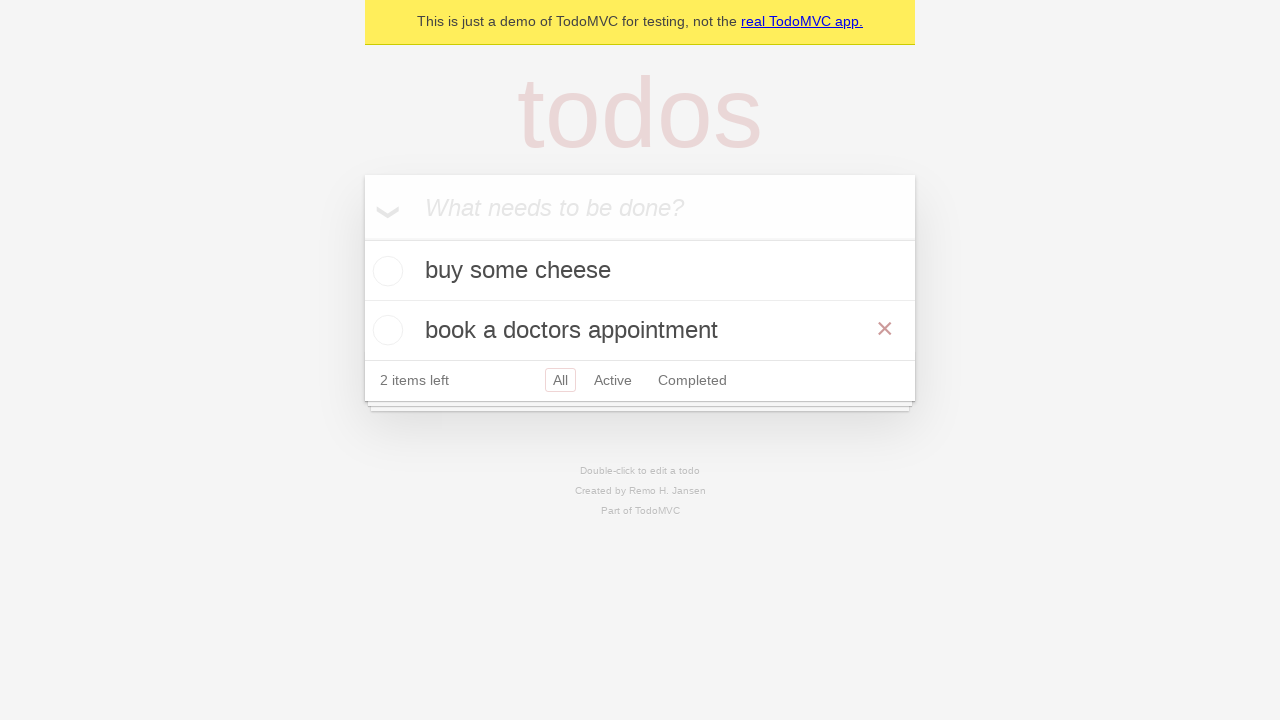